Tests window handling by navigating to W3Schools TryIt editor page, clicking the home icon which opens a new window, and then switching to the new window

Starting URL: https://www.w3schools.com/jsref/tryit.asp?filename=tryjsref_submit_get

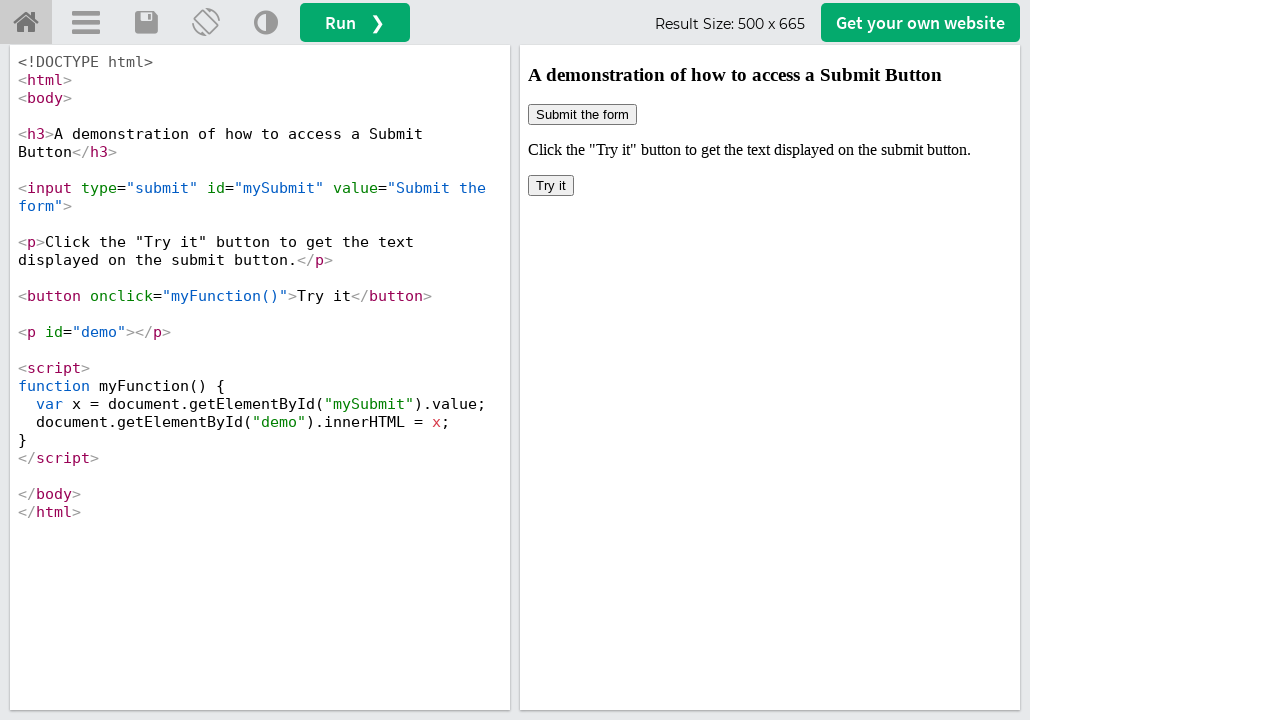

Clicked home icon to open new window at (26, 23) on #tryhome
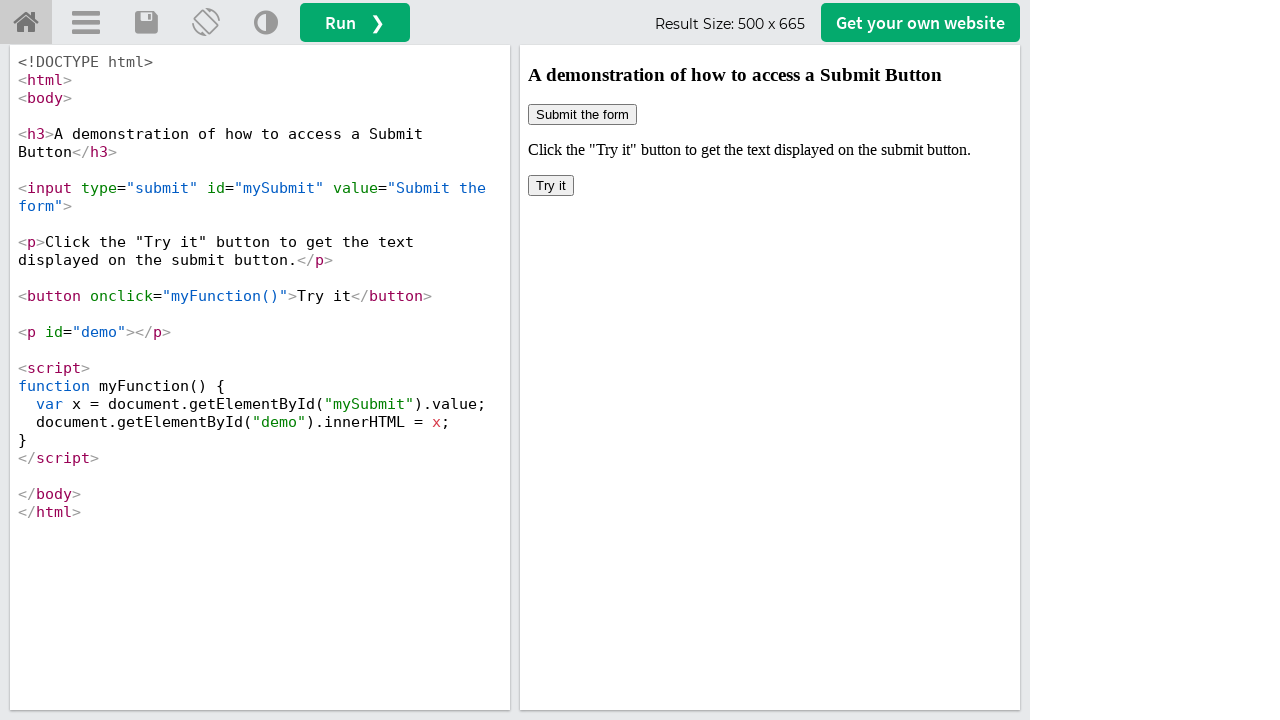

Captured new page object from window
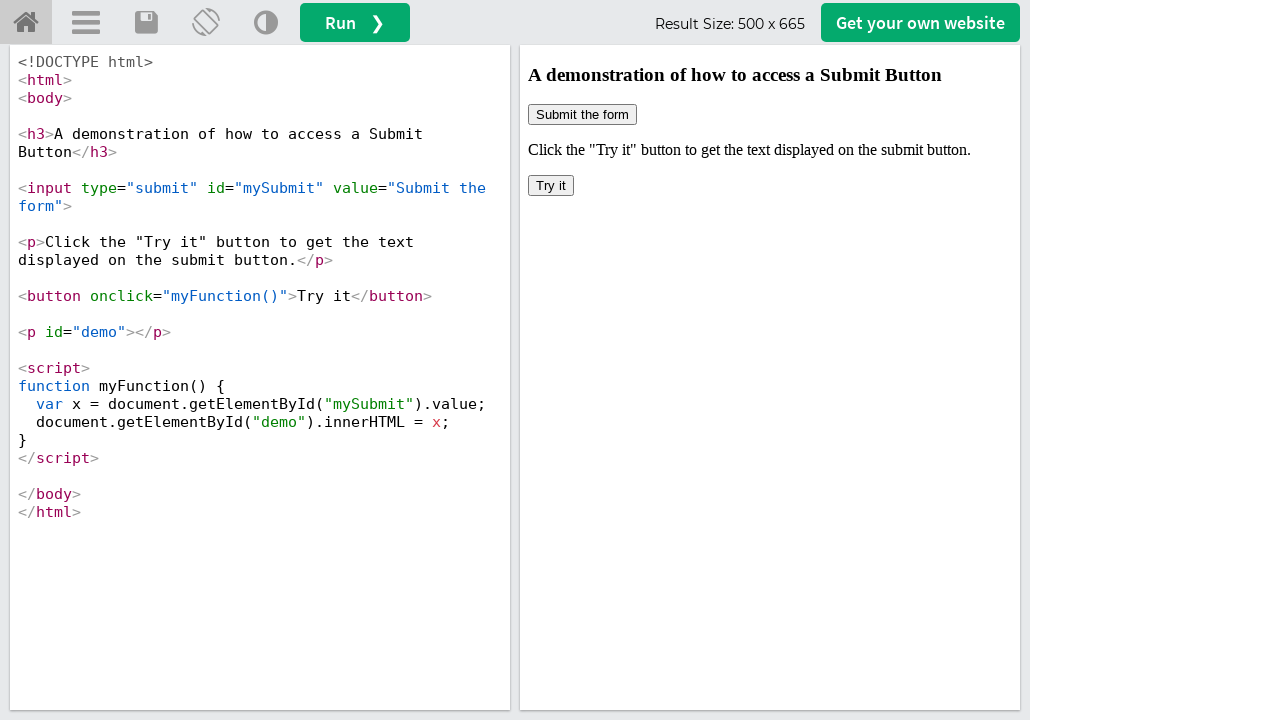

New window finished loading
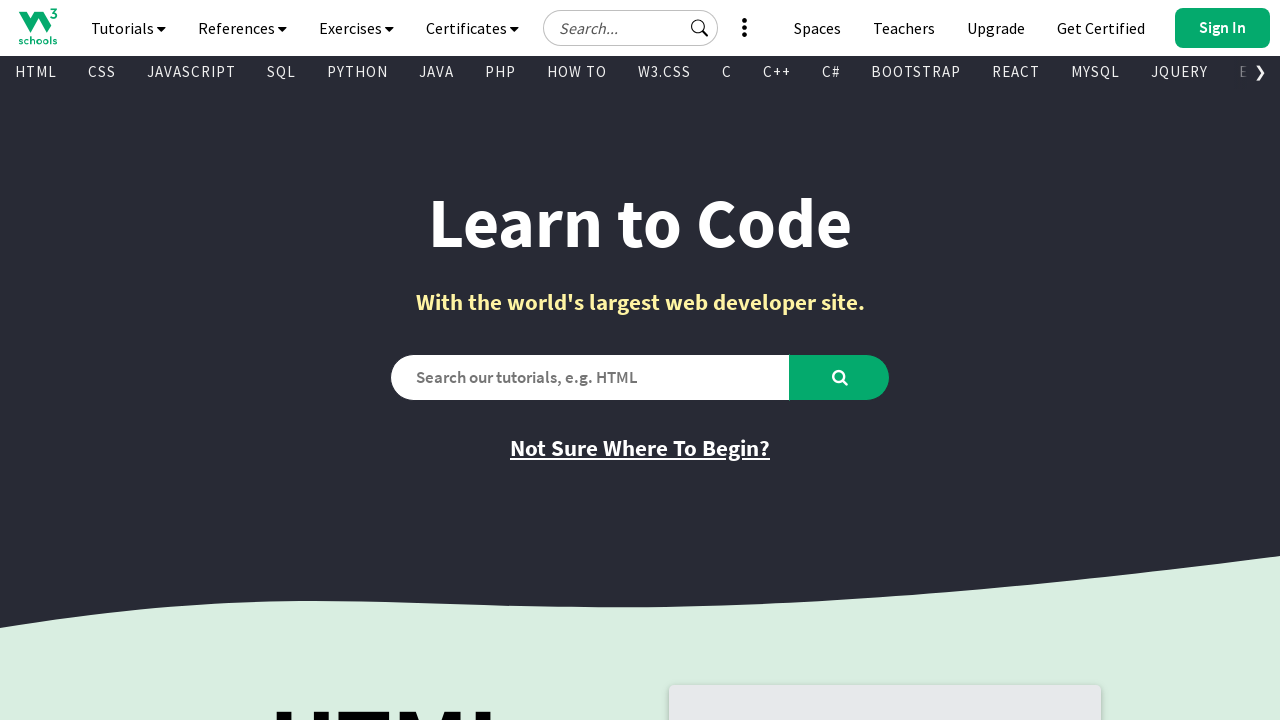

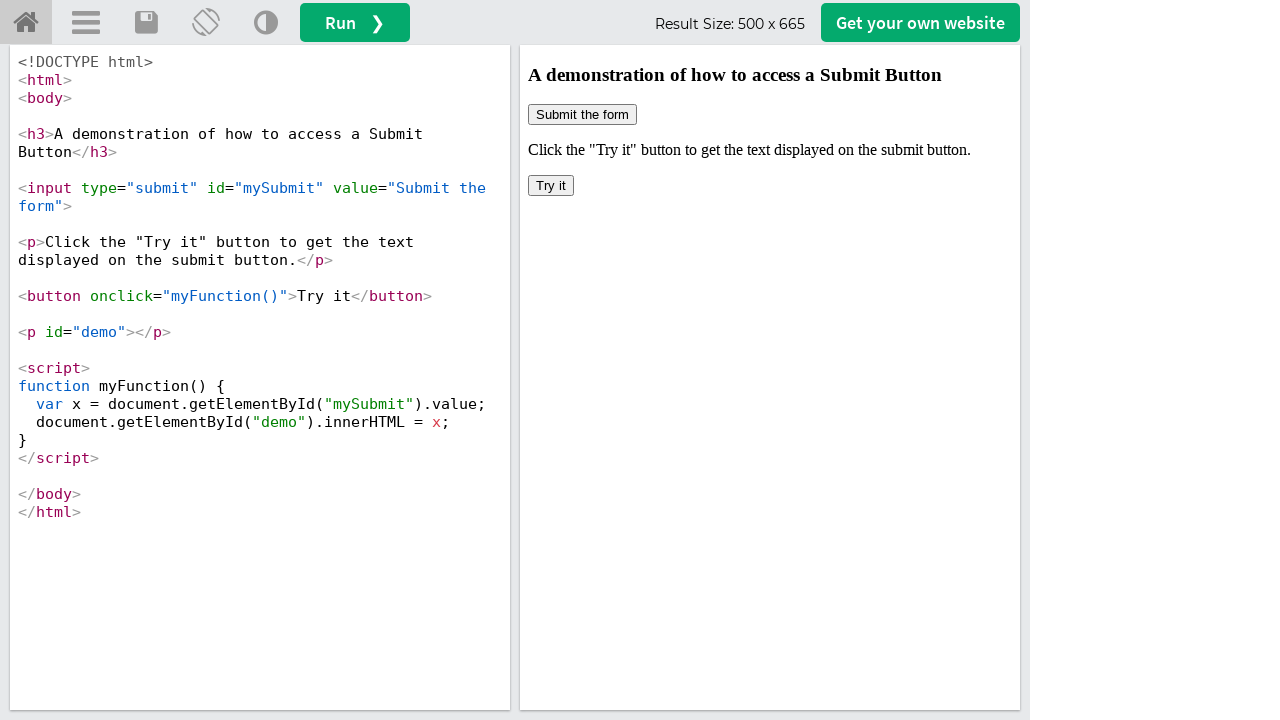